Tests that entered text is trimmed when editing a todo item

Starting URL: https://demo.playwright.dev/todomvc

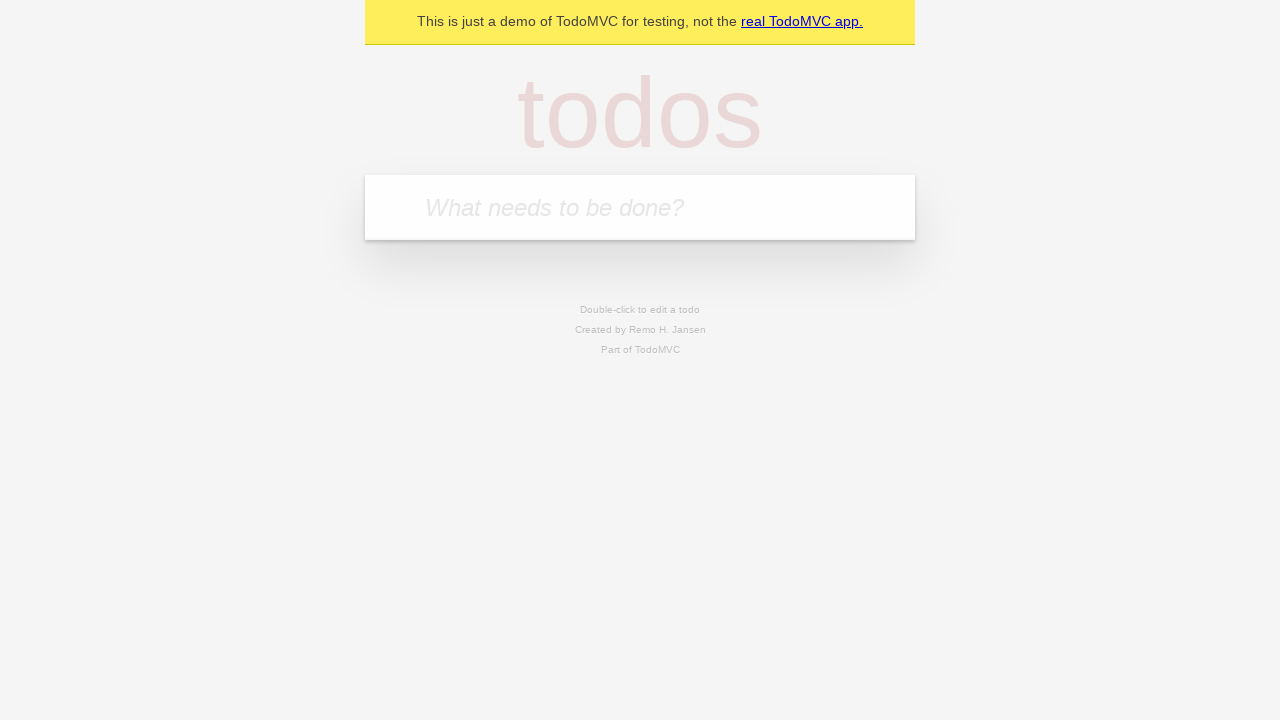

Filled todo input with 'buy some cheese' on internal:attr=[placeholder="What needs to be done?"i]
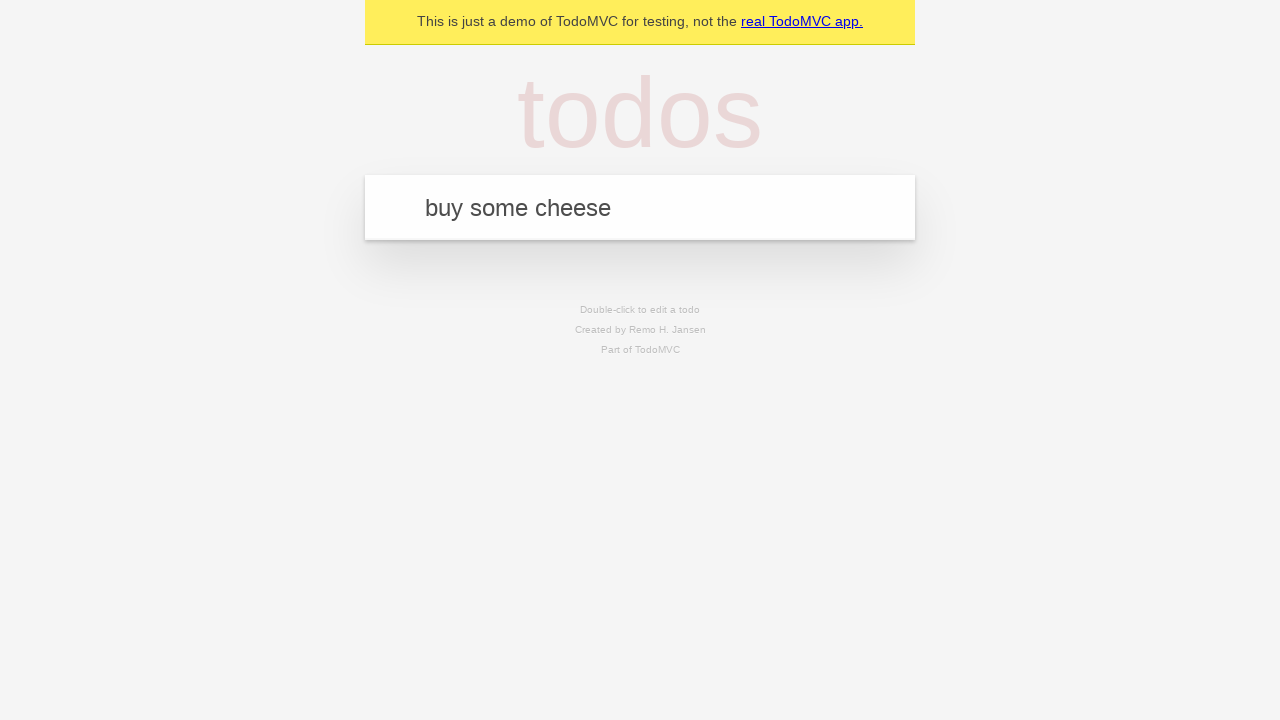

Pressed Enter to create todo 'buy some cheese' on internal:attr=[placeholder="What needs to be done?"i]
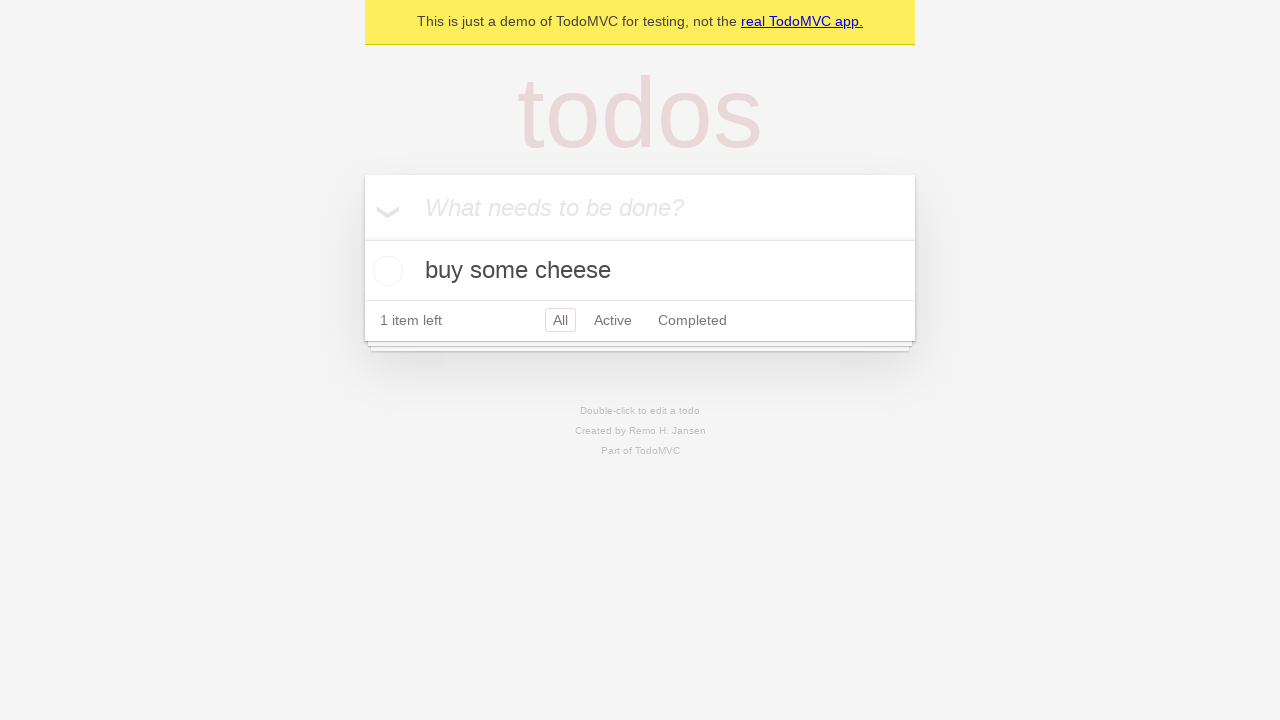

Filled todo input with 'feed the cat' on internal:attr=[placeholder="What needs to be done?"i]
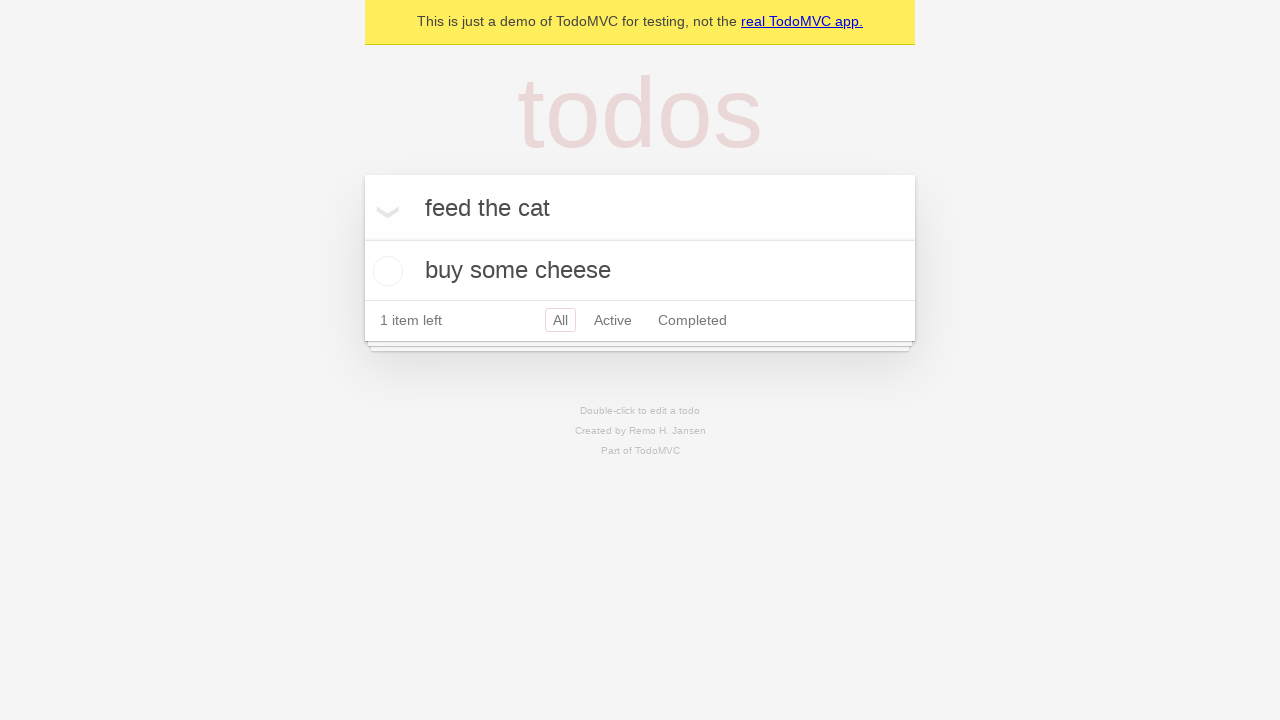

Pressed Enter to create todo 'feed the cat' on internal:attr=[placeholder="What needs to be done?"i]
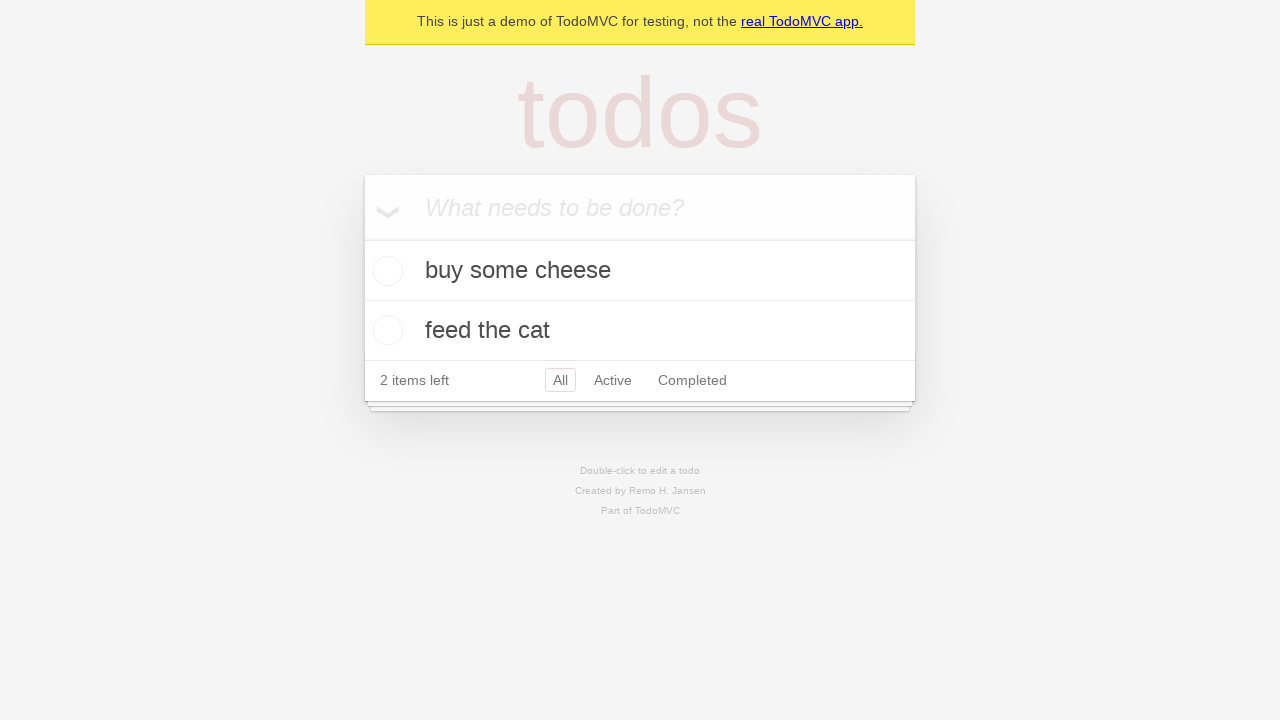

Filled todo input with 'book a doctors appointment' on internal:attr=[placeholder="What needs to be done?"i]
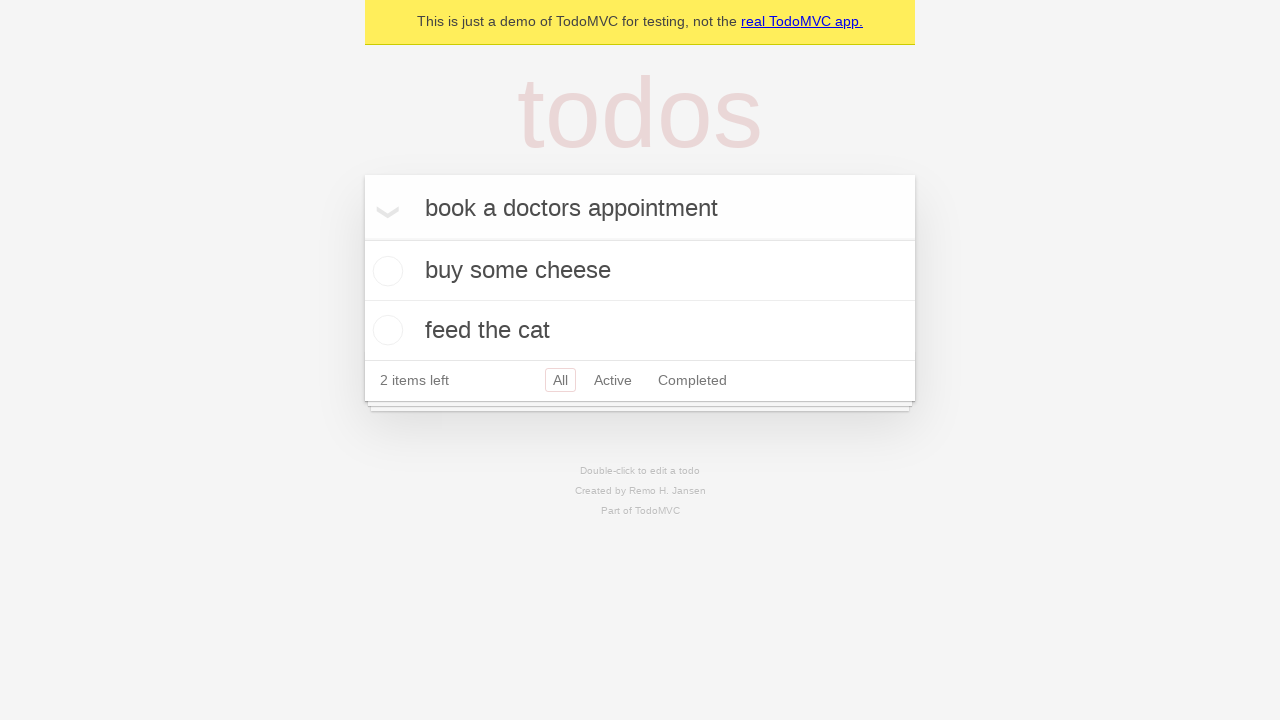

Pressed Enter to create todo 'book a doctors appointment' on internal:attr=[placeholder="What needs to be done?"i]
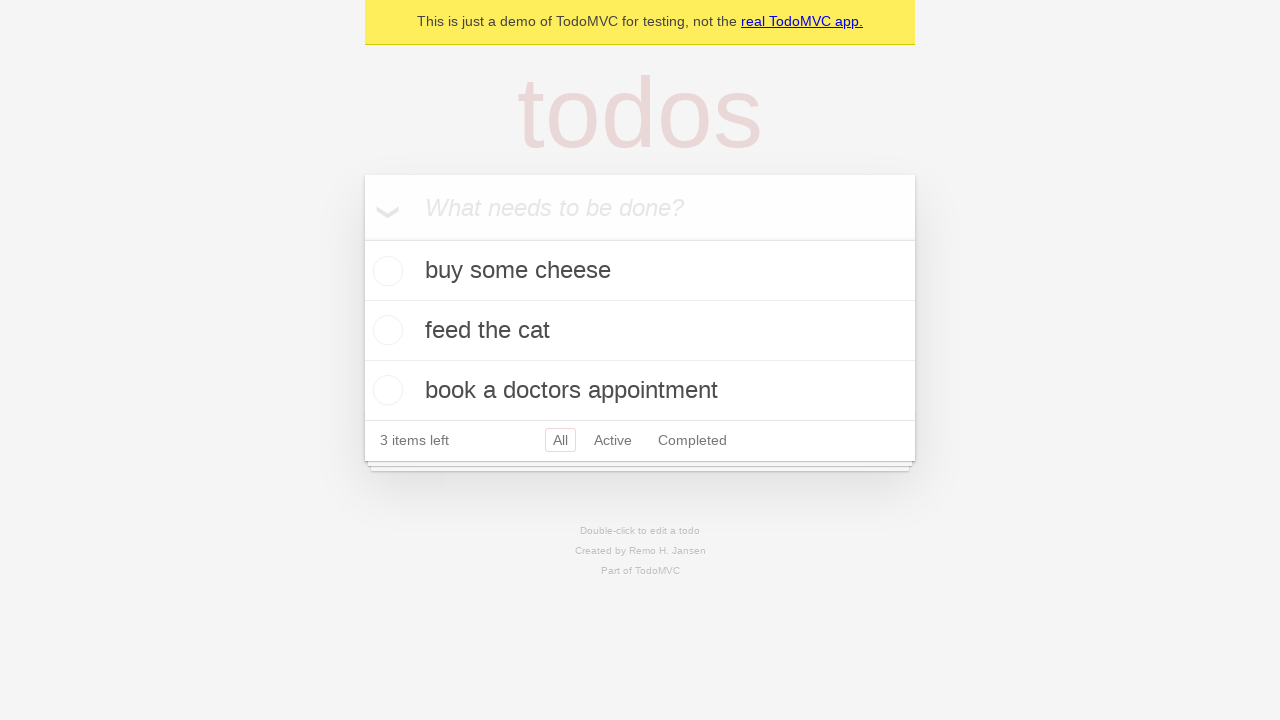

Waited for all 3 todos to be created and stored in localStorage
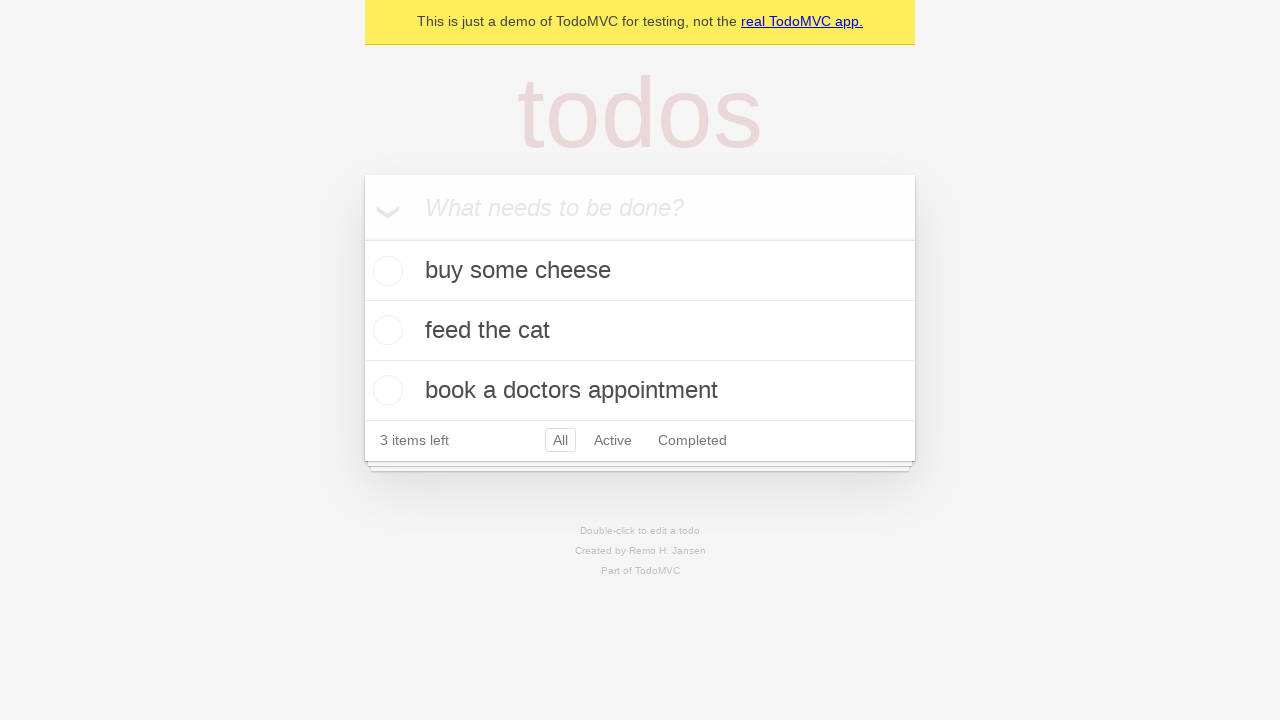

Double-clicked on the second todo item to enter edit mode at (640, 331) on internal:testid=[data-testid="todo-item"s] >> nth=1
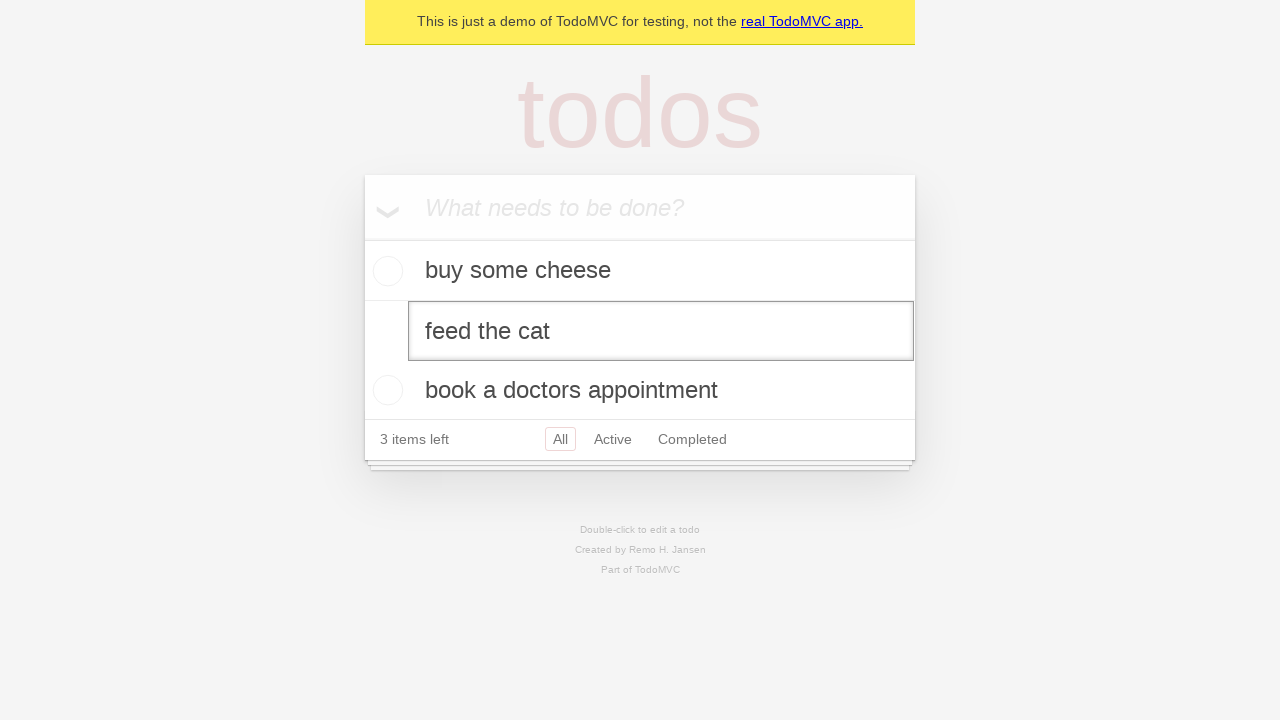

Filled edit textbox with '    buy some sausages    ' (with leading and trailing whitespace) on internal:testid=[data-testid="todo-item"s] >> nth=1 >> internal:role=textbox[nam
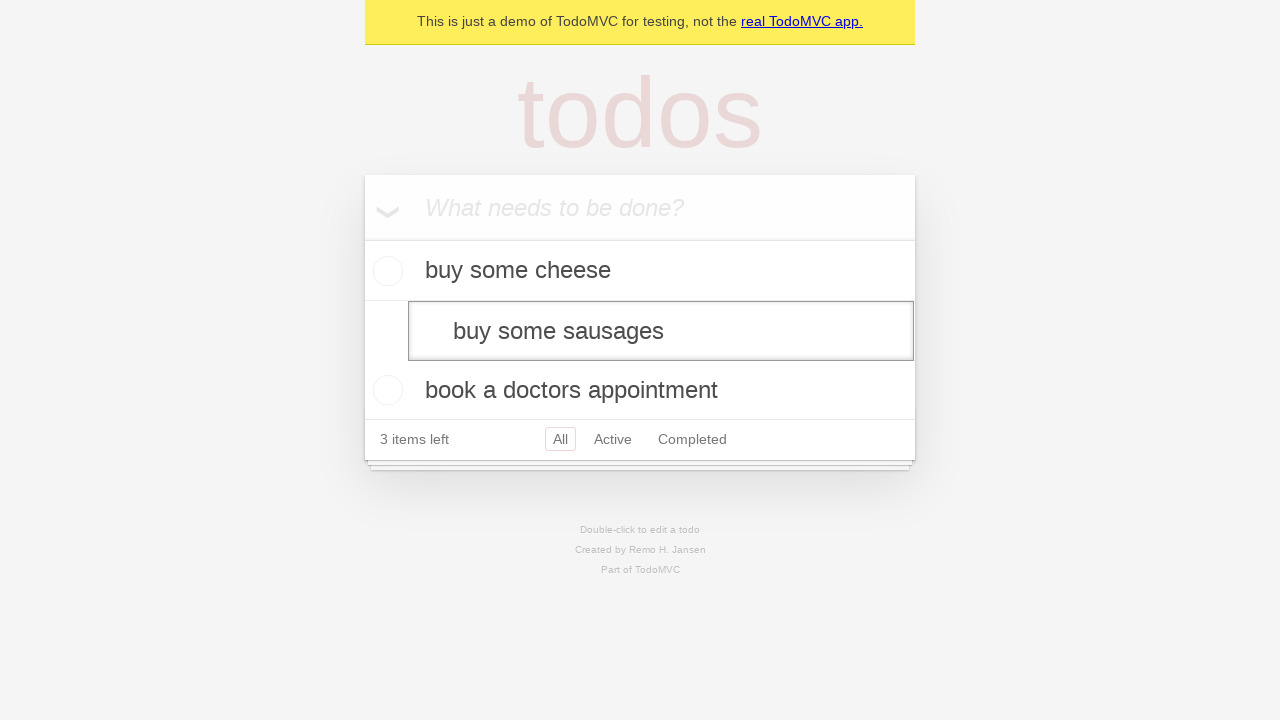

Pressed Enter to save the edited todo with whitespace on internal:testid=[data-testid="todo-item"s] >> nth=1 >> internal:role=textbox[nam
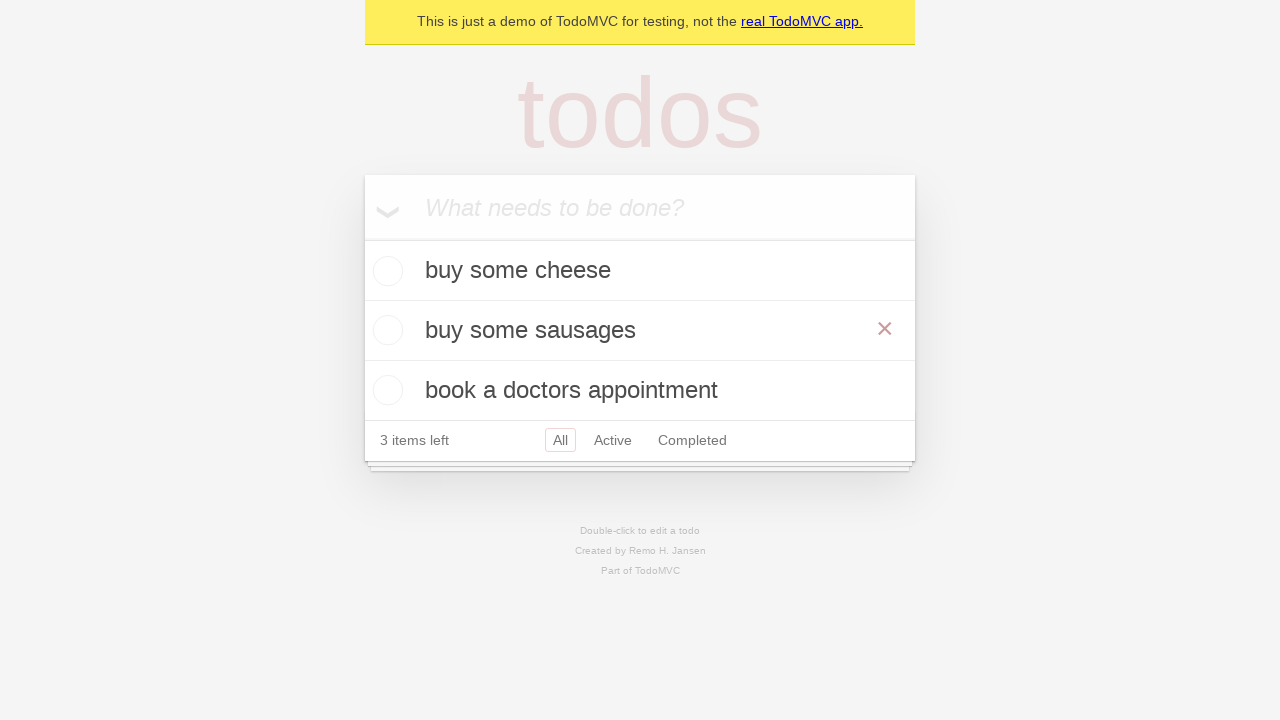

Verified that edited todo was saved with text trimmed to 'buy some sausages' in localStorage
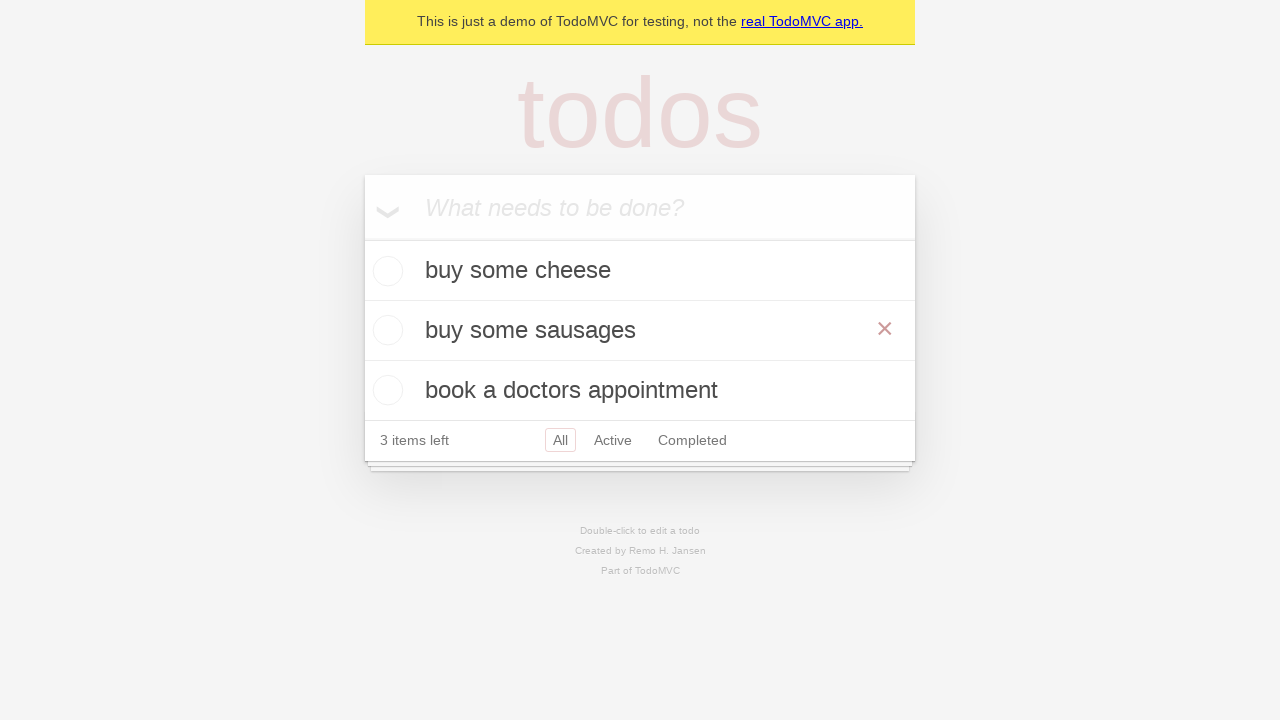

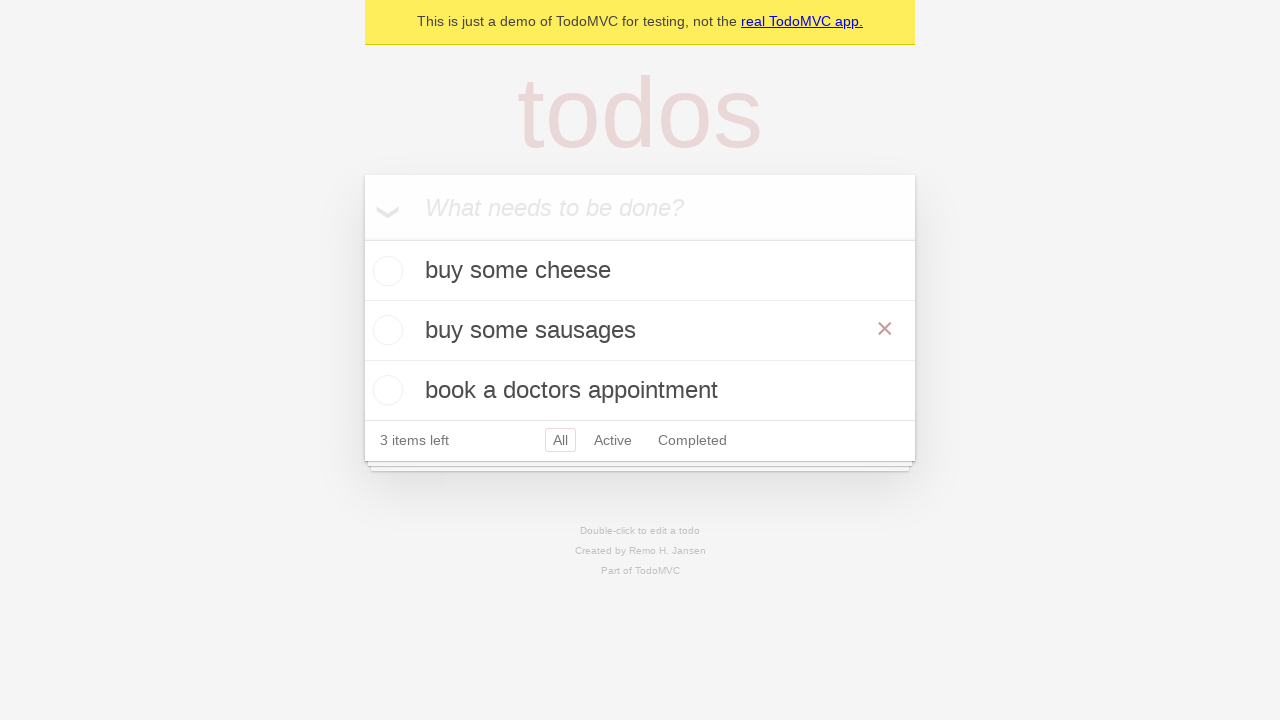